Tests student registration form by filling out personal information fields (name, email, CPF, address, username, password) and submitting the form

Starting URL: https://sistema-estagio.vercel.app

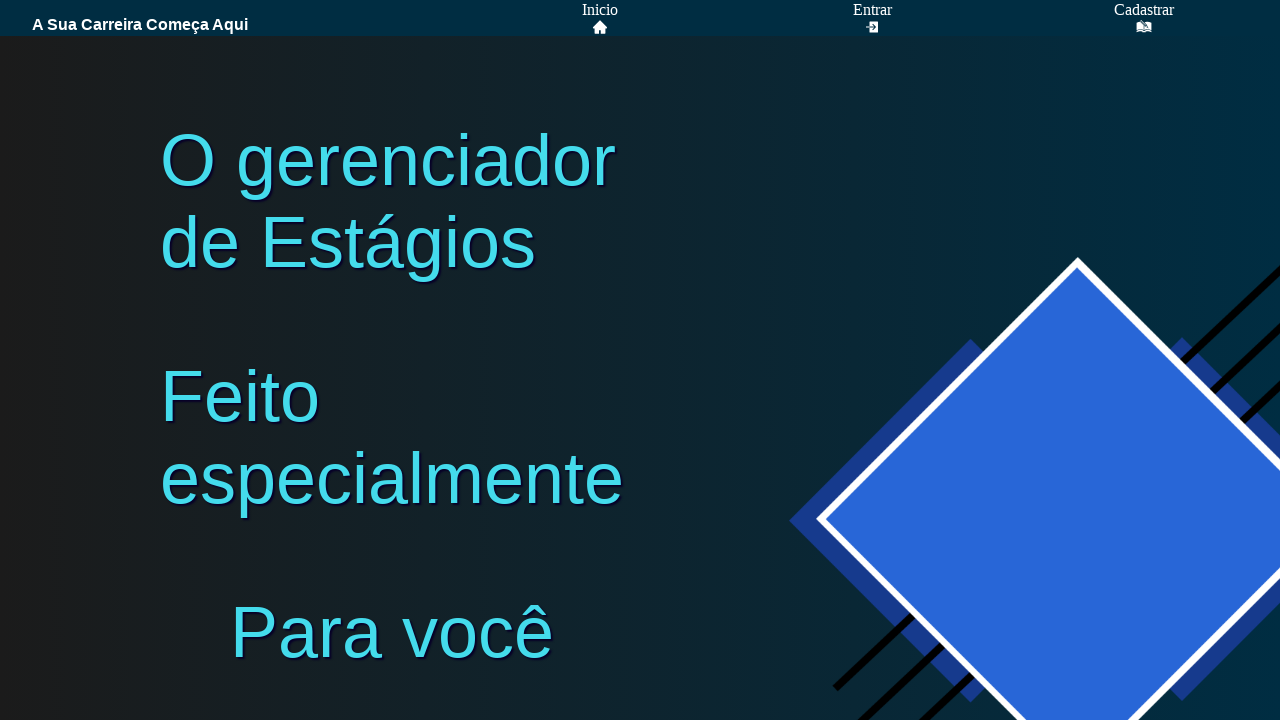

Navigated to student registration system
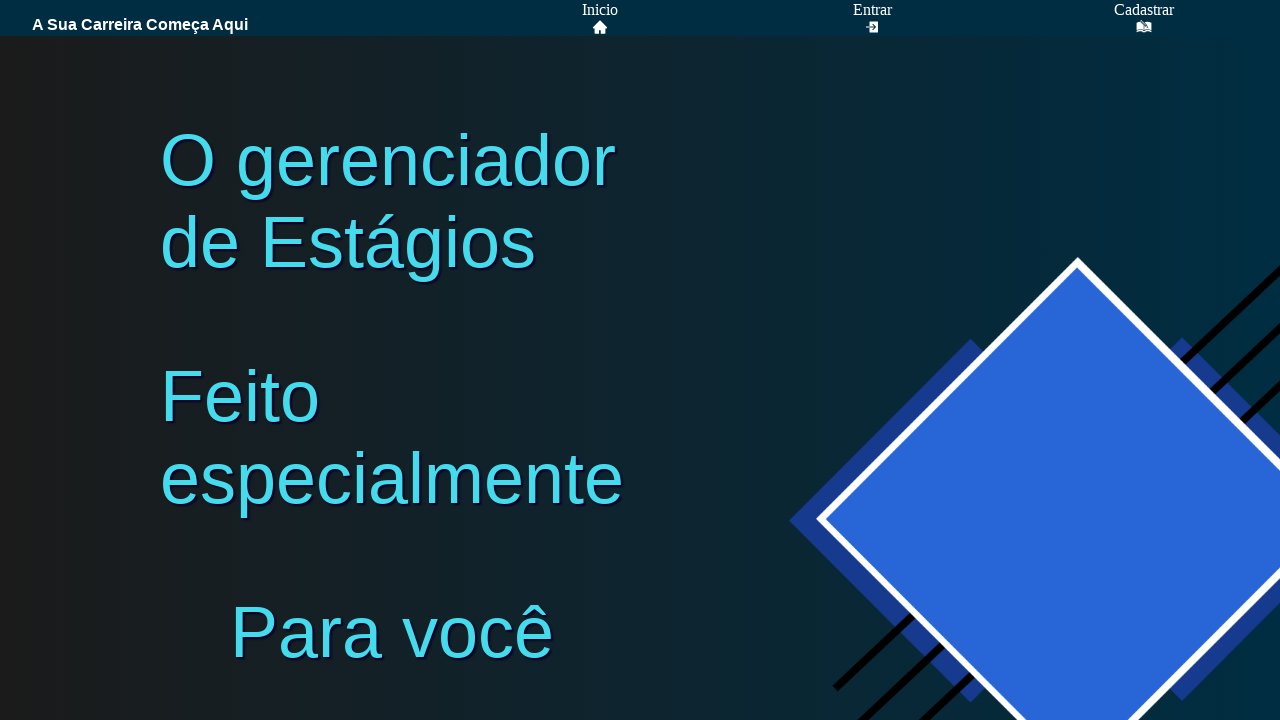

Clicked register button in navigation at (1144, 10) on xpath=/html/body/div/div/div/nav/div[2]/div[3]/a
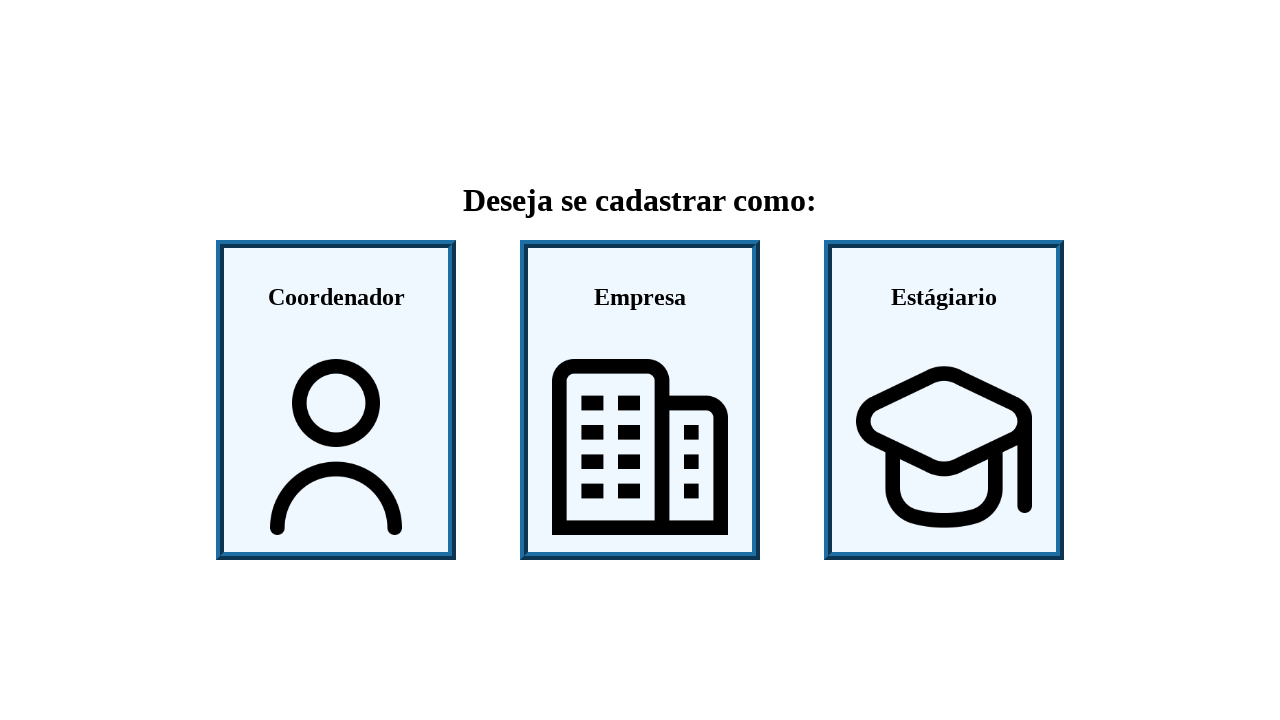

Selected student (estagiario) registration option at (944, 400) on xpath=/html/body/div/div/div/div/div[3]/a/div
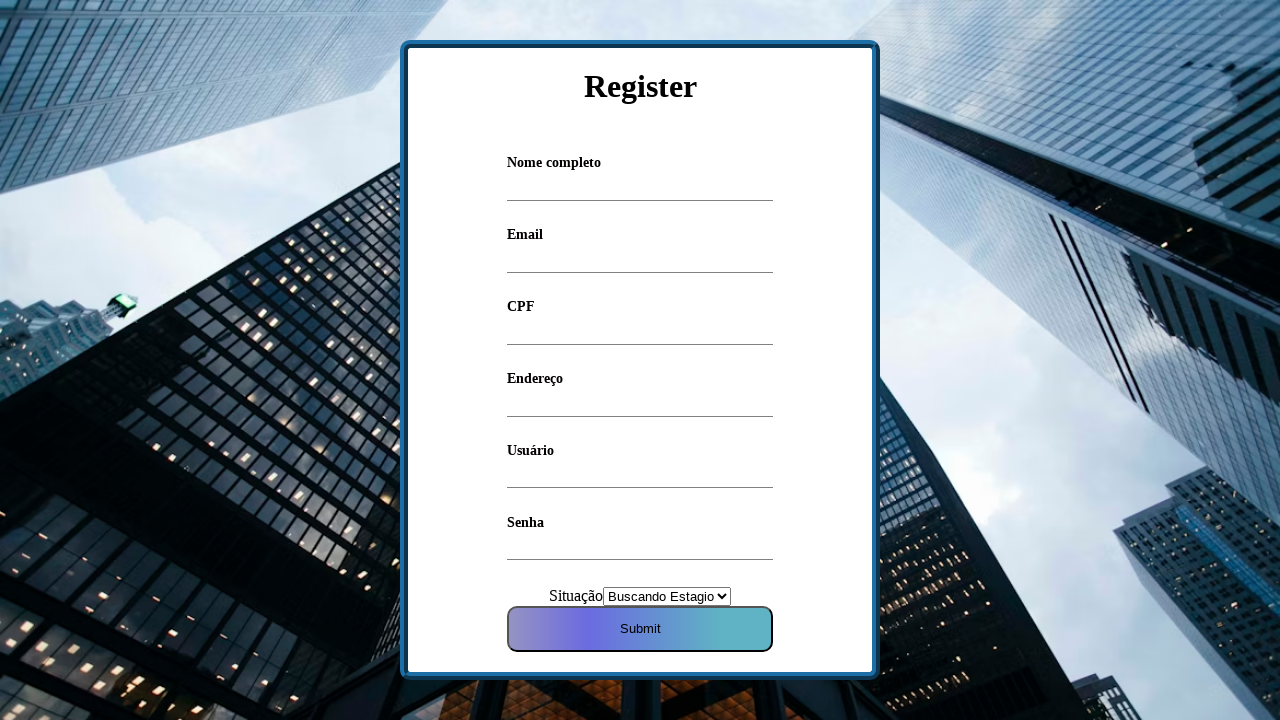

Filled name field with 'Testador' on input[name='nome']
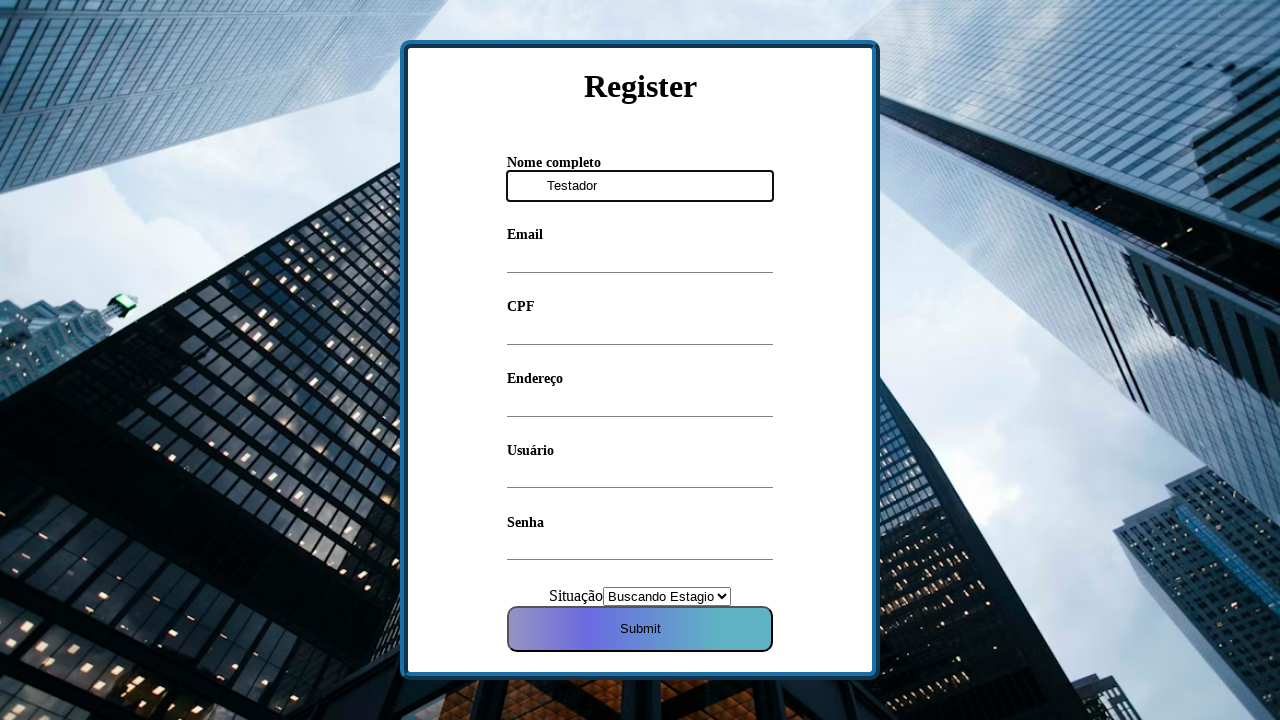

Filled email field with 'testador@me.com' on input[name='email']
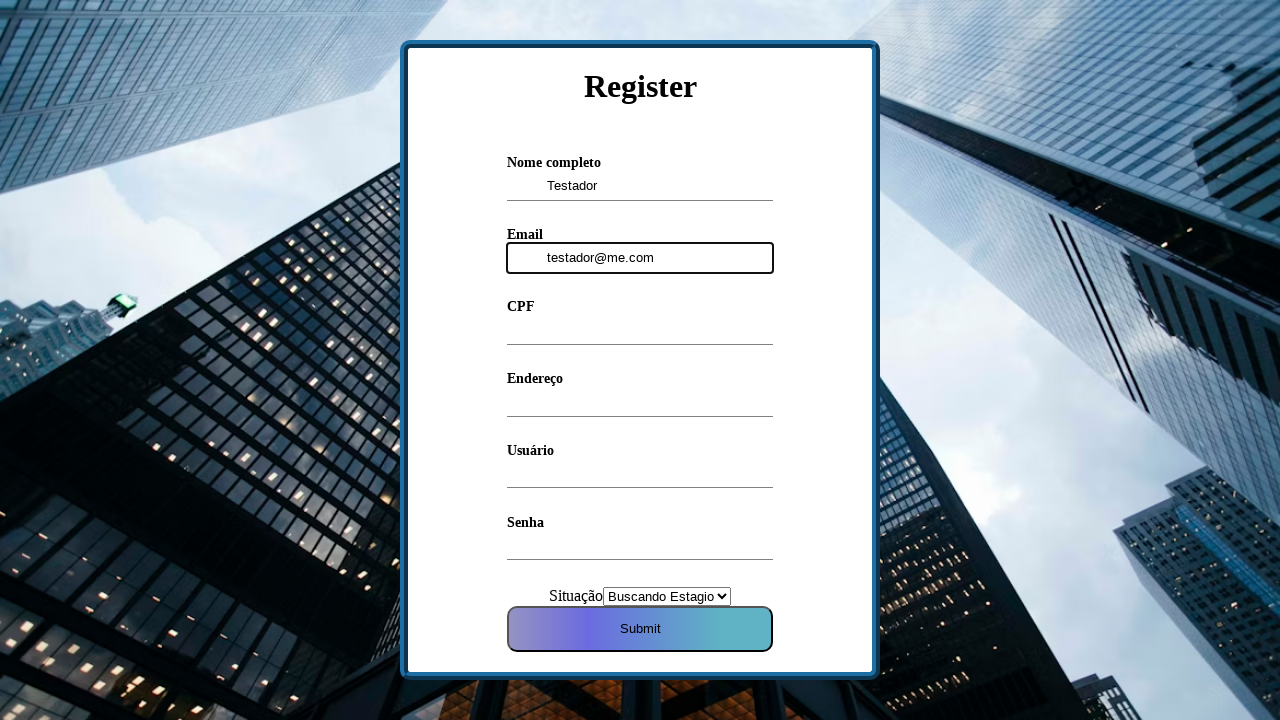

Filled CPF field with '12345678910' on input[name='cpf']
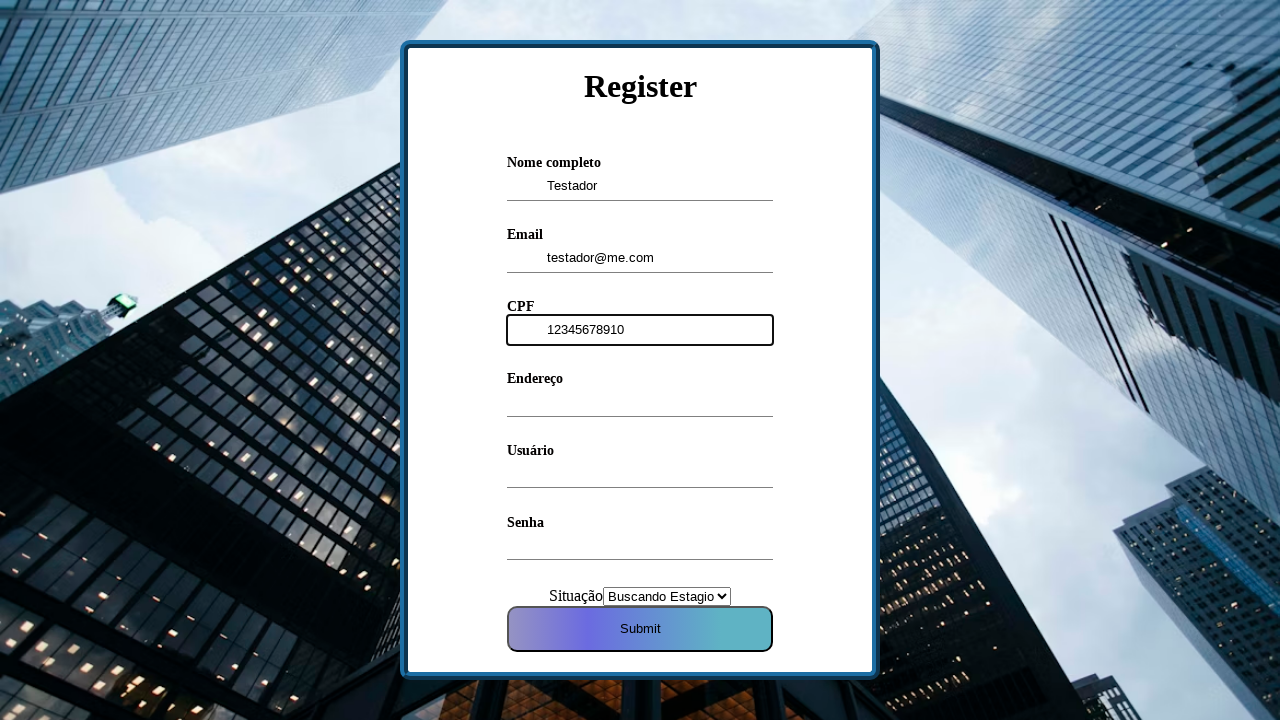

Filled address field with 'Testes do java' on input[name='endereco']
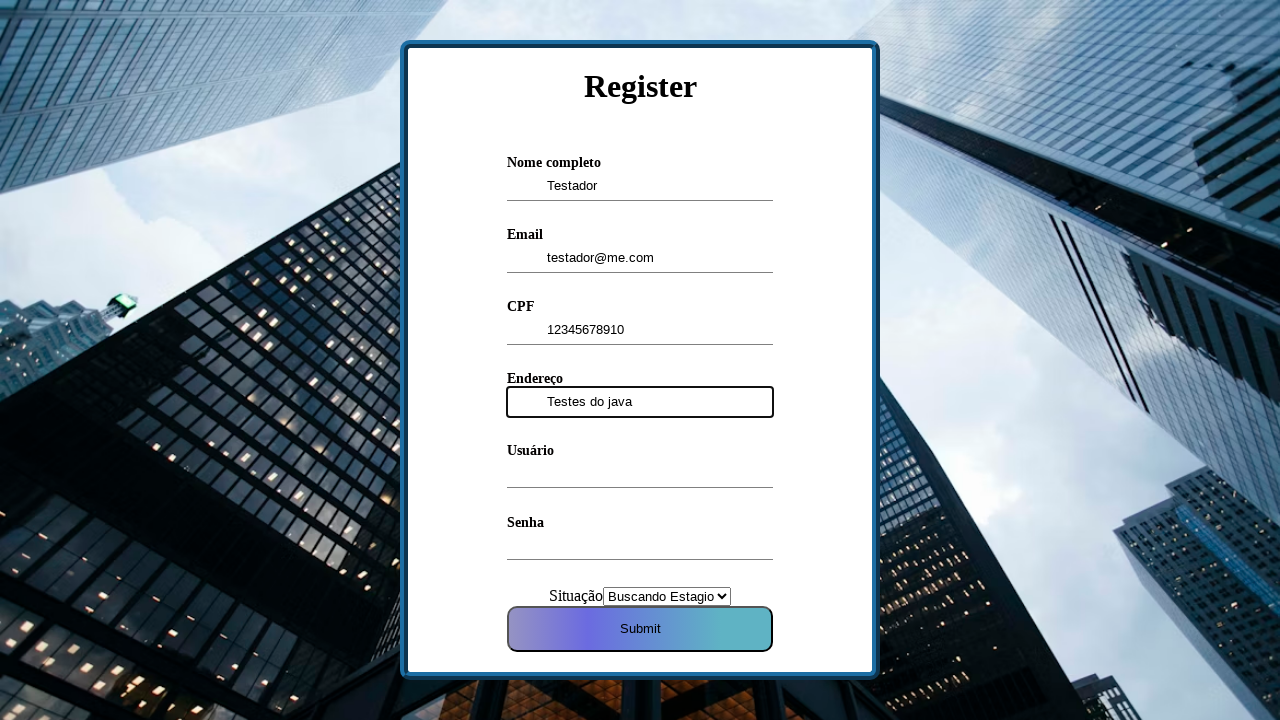

Filled username field with 'Teste' on input[name='usuario']
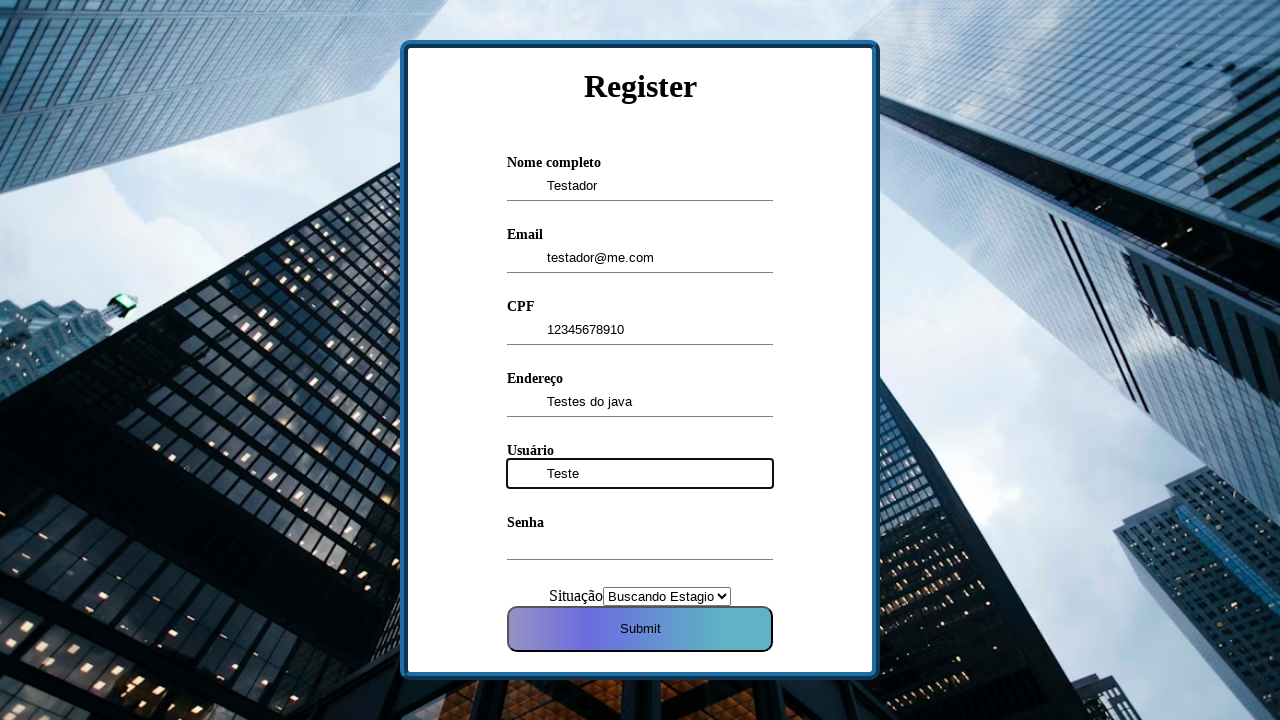

Filled password field with 'Testador123' on input[name='senha']
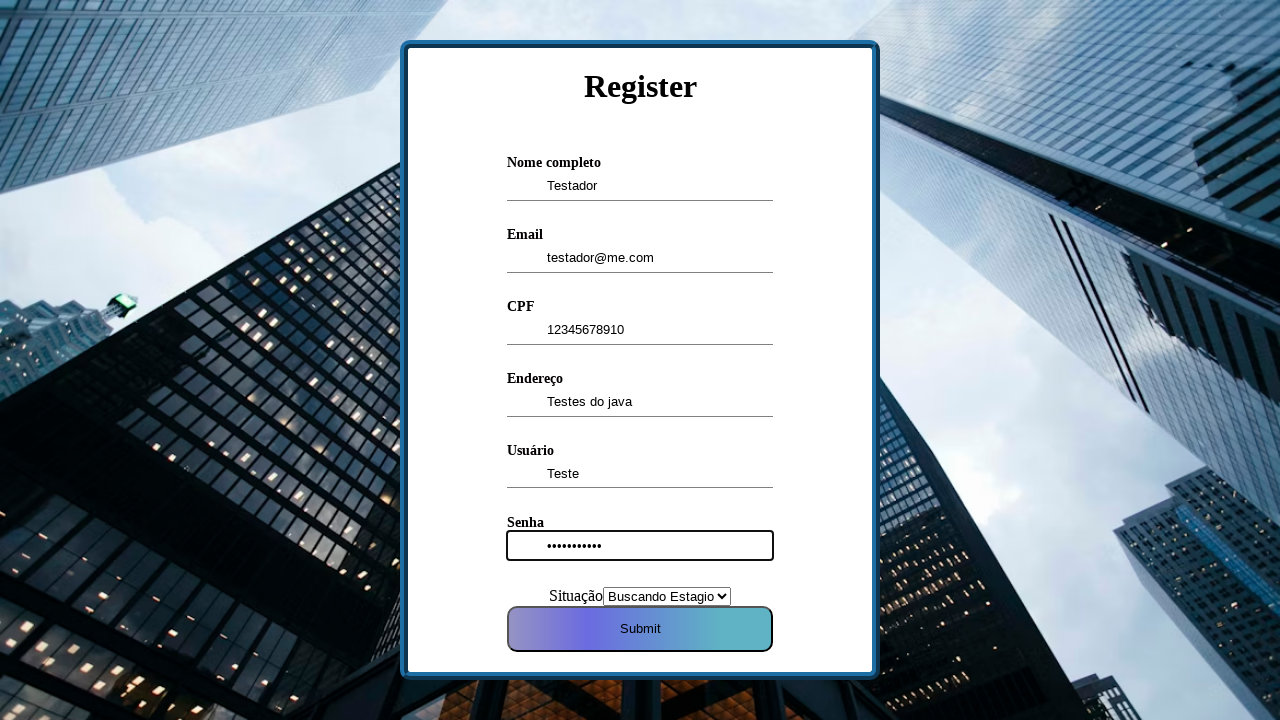

Clicked submit button to register student at (640, 629) on input[name='submit']
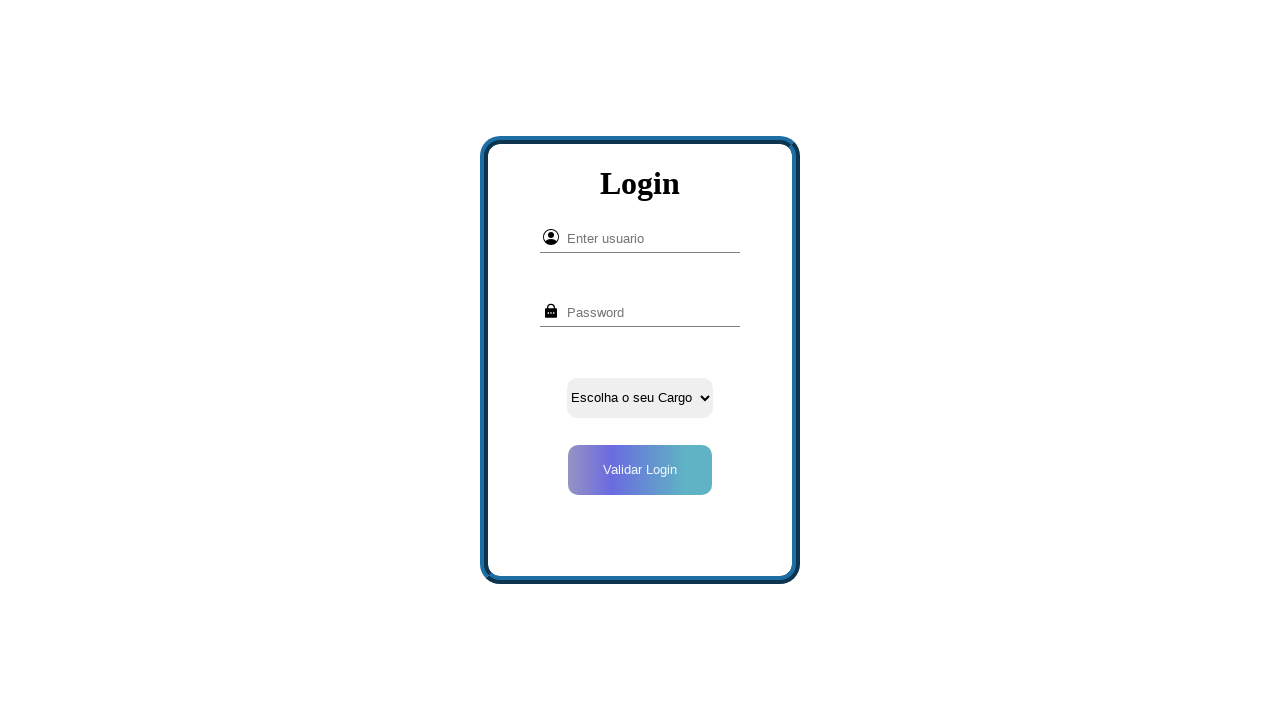

Registration successful - redirected to login page with email input visible
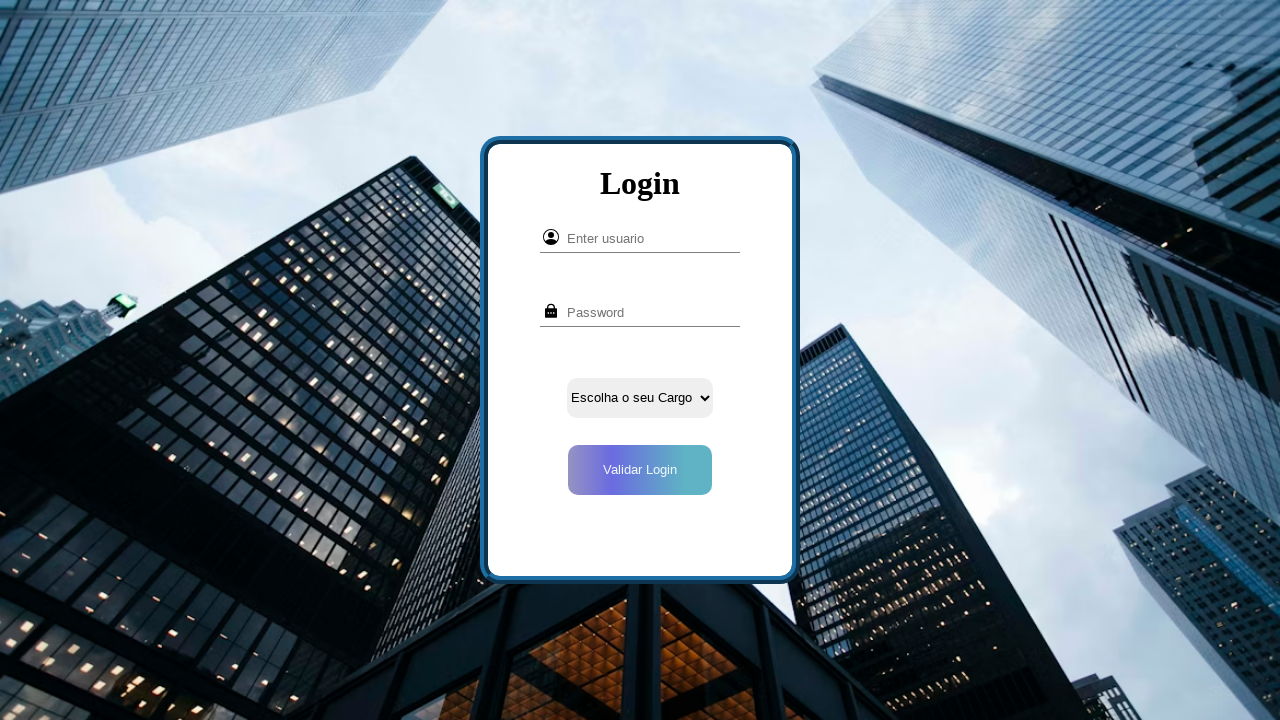

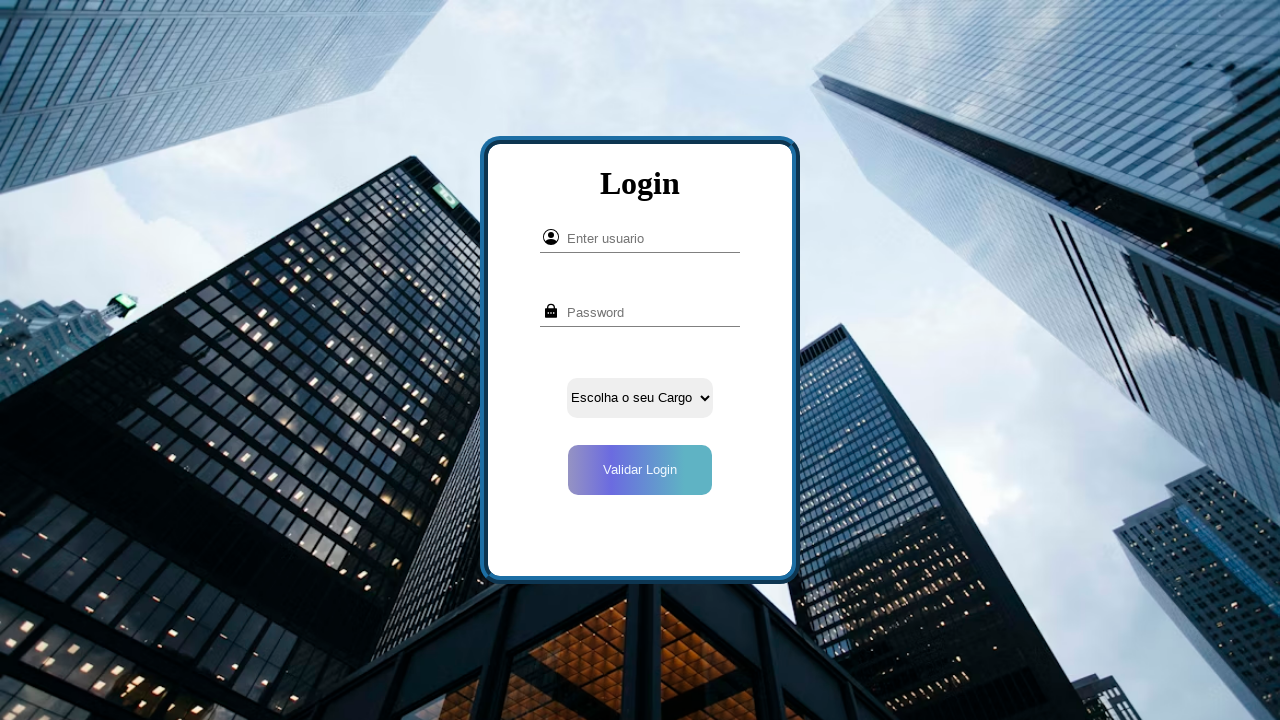